Tests that "The Forest" book appears in all 4 category tabs on the homepage, iterating through each tab and verifying the book is visible, then clicking on the book in the "AWARD WINNERS" category and verifying it redirects to the product page.

Starting URL: https://keybooks.ro

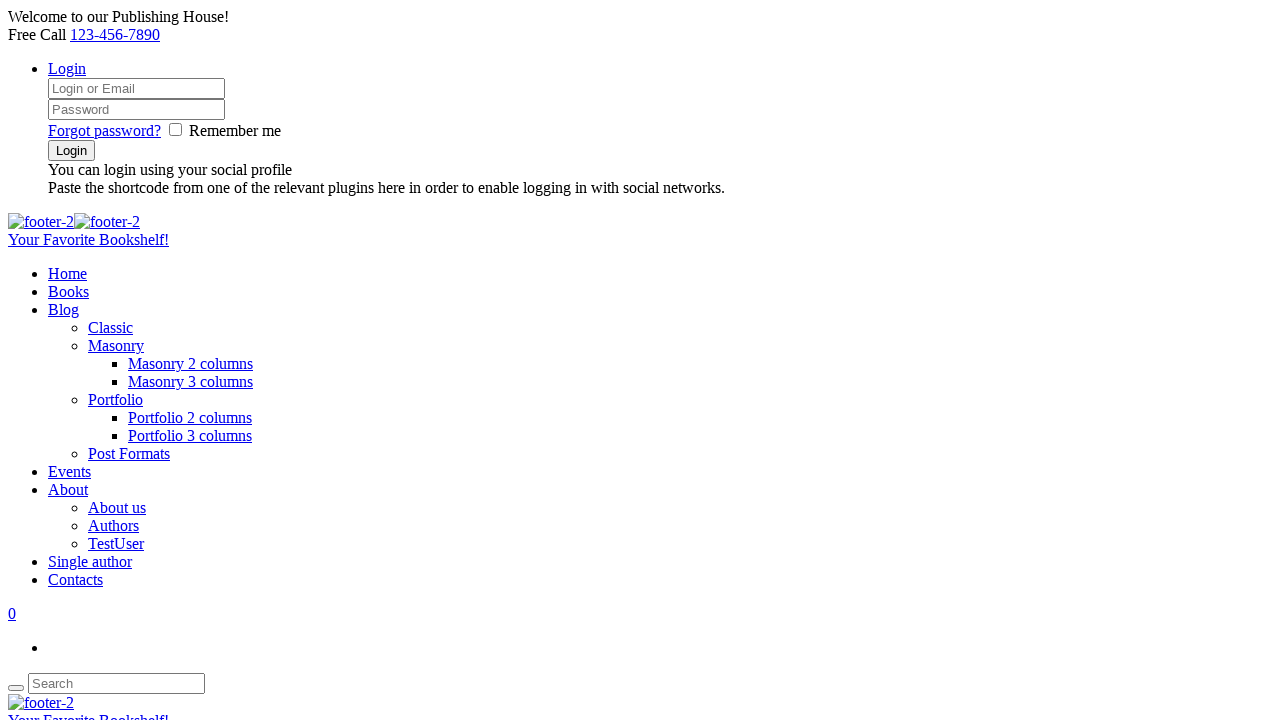

Waited for category menu tabs to load
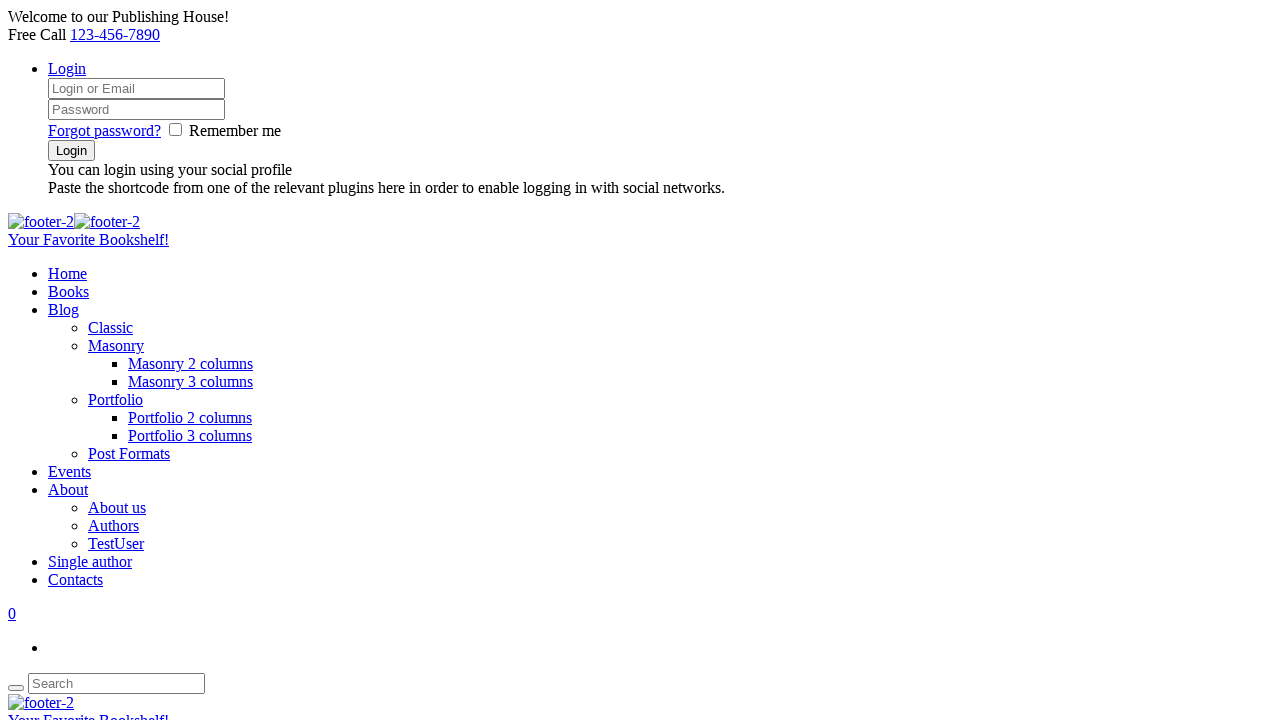

Located all category menu tab elements
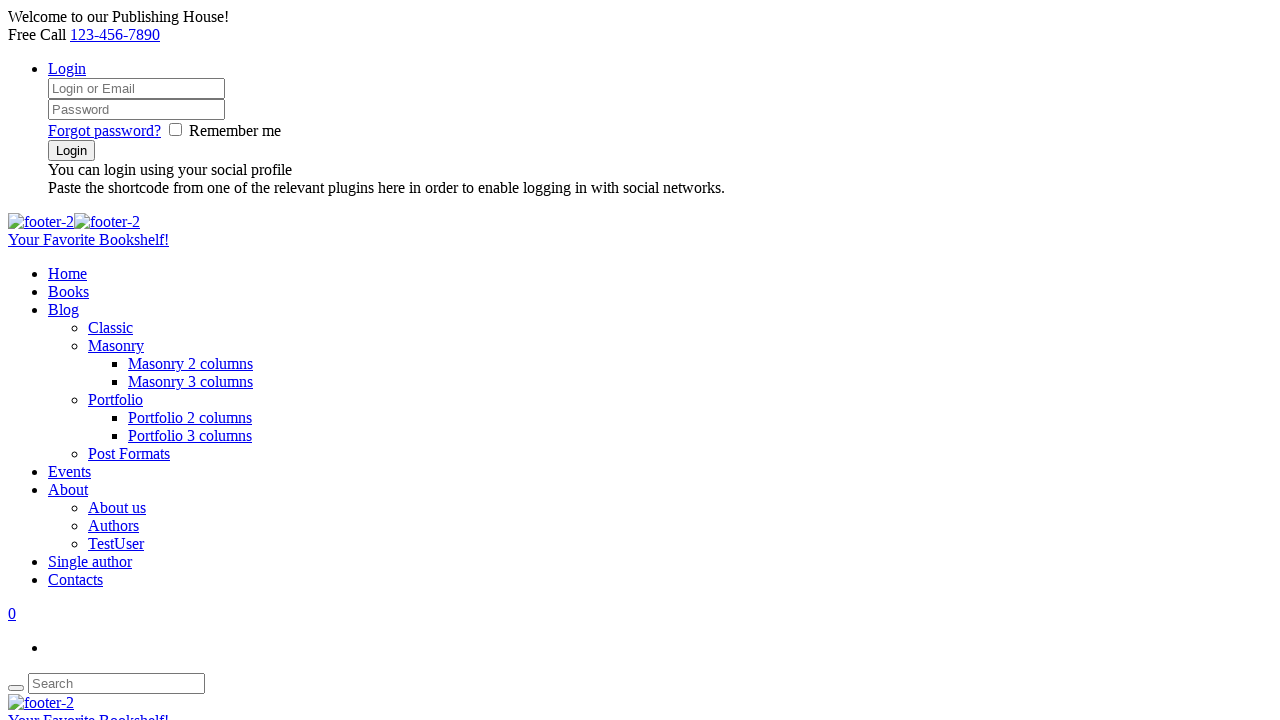

Retrieved count of category tabs: 4
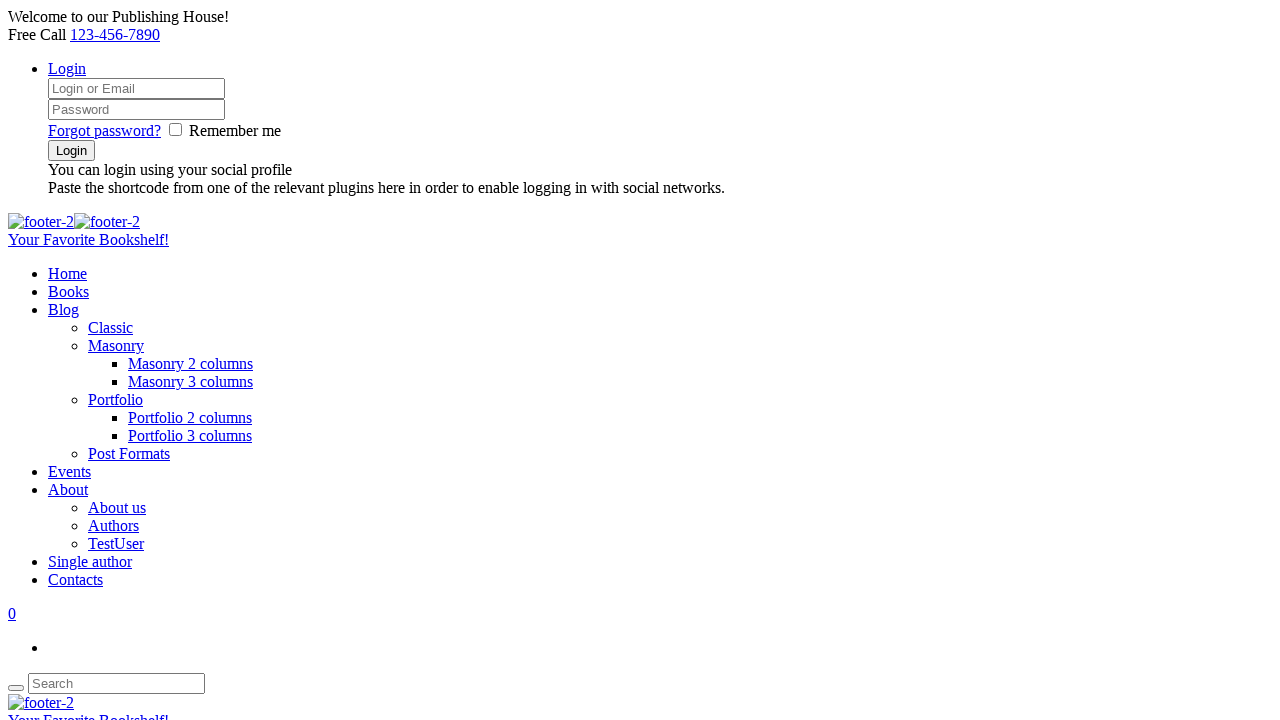

Clicked on category tab 1 at (660, 360) on li[class*='sc_tabs_title'] >> nth=0
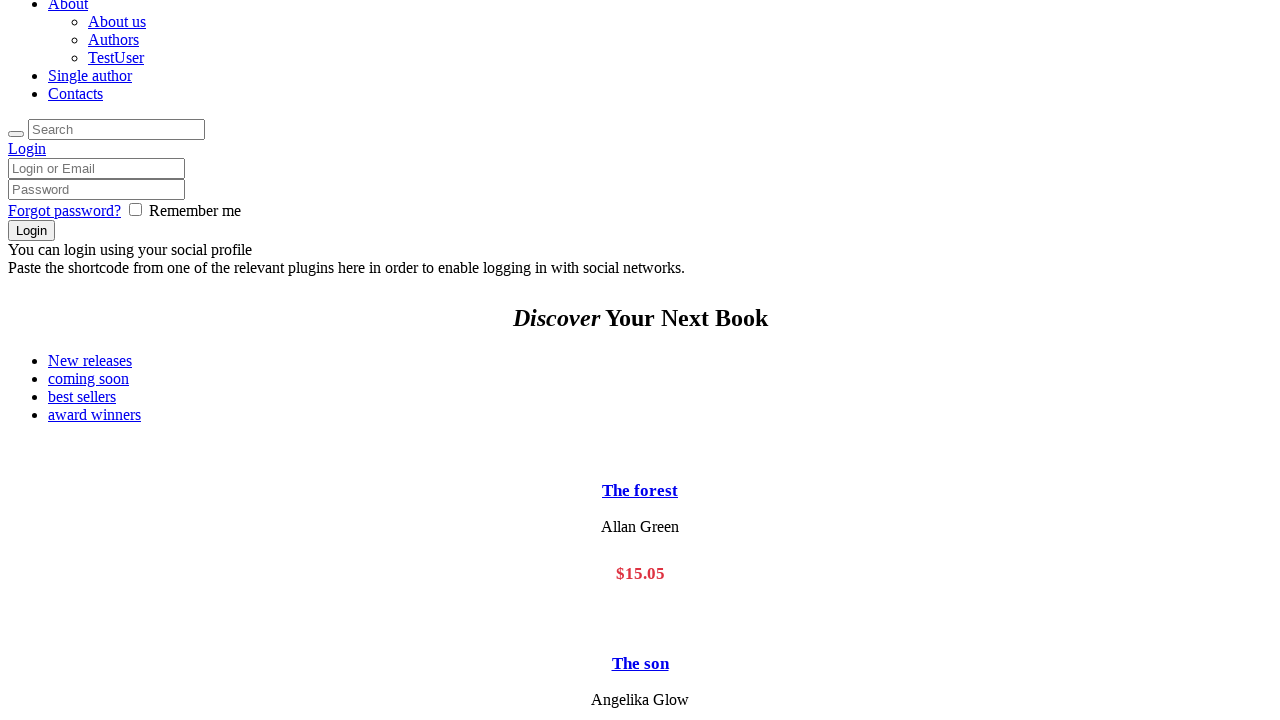

Waited for tab content to load
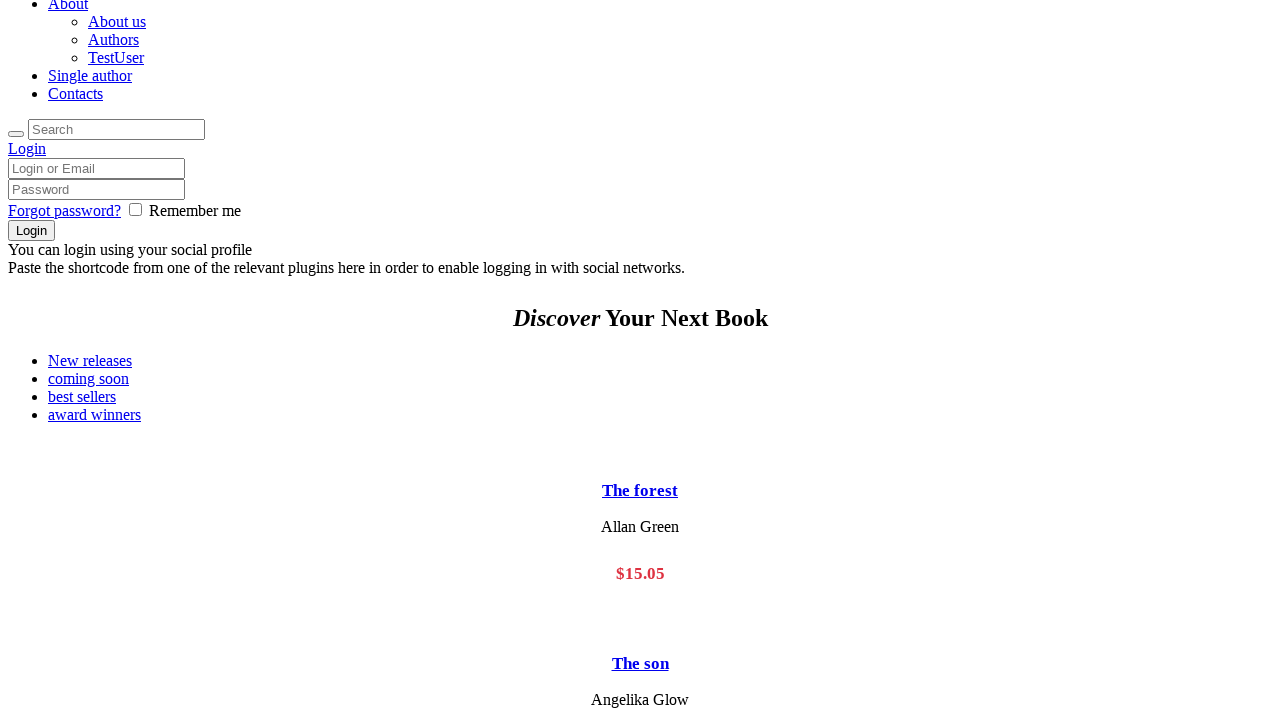

Located 'The Forest' book element in category tab 1
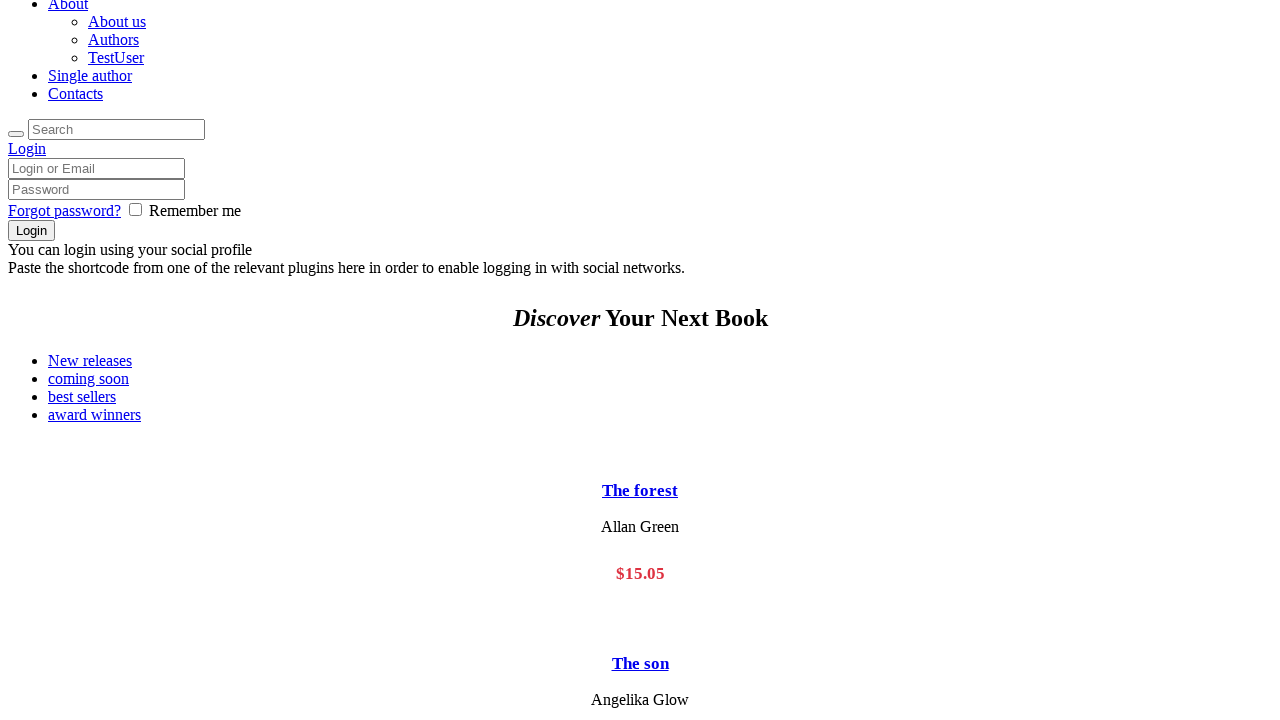

'The Forest' book is visible in the current tab
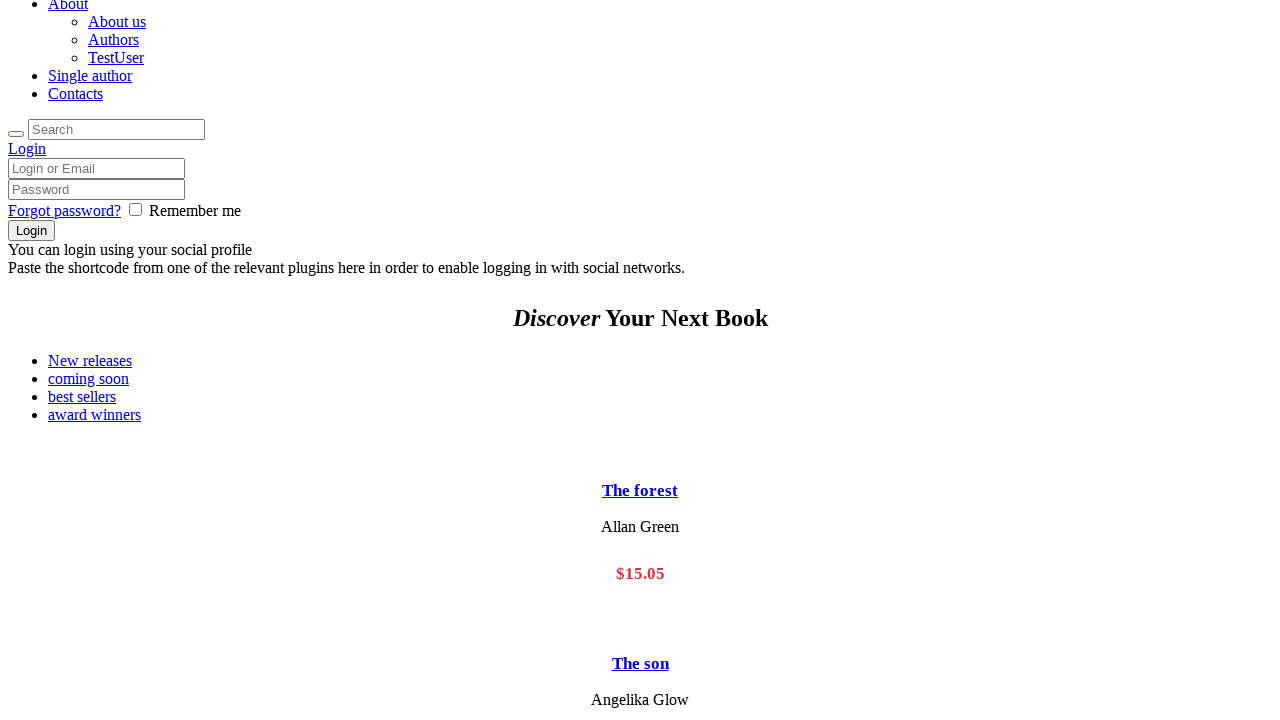

Retrieved tab text: 'New releases'
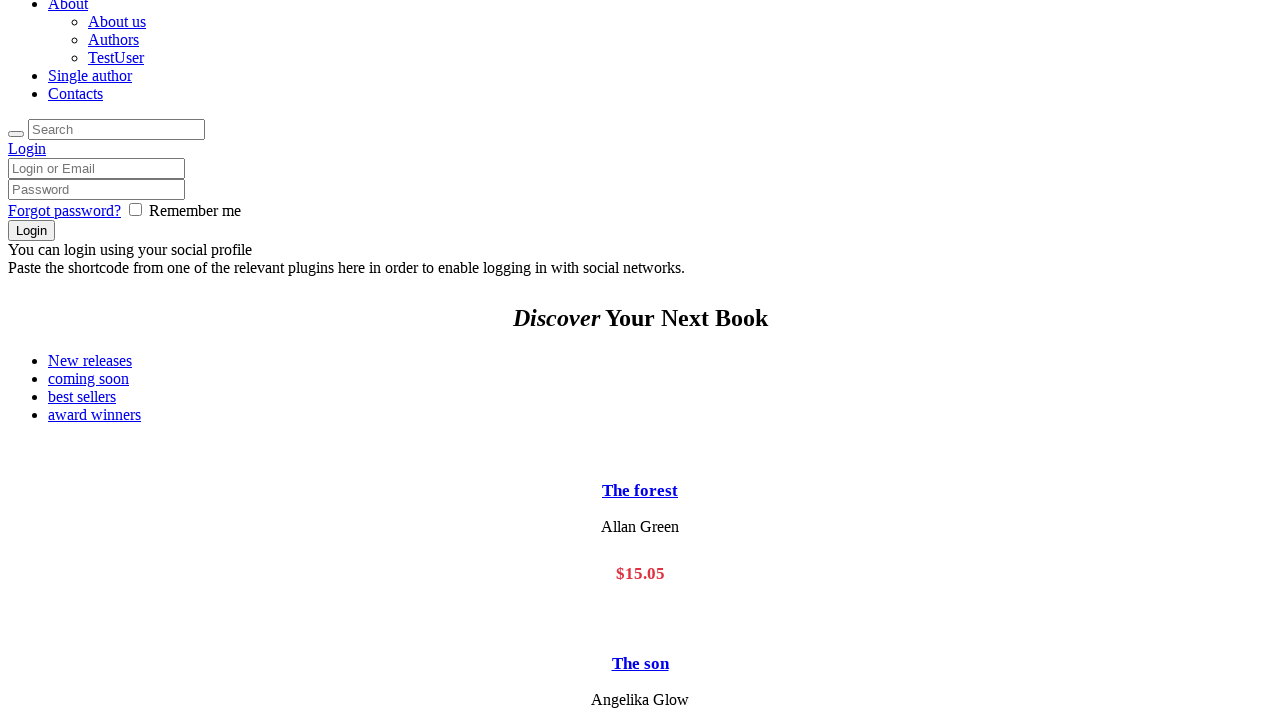

Clicked on category tab 2 at (660, 378) on li[class*='sc_tabs_title'] >> nth=1
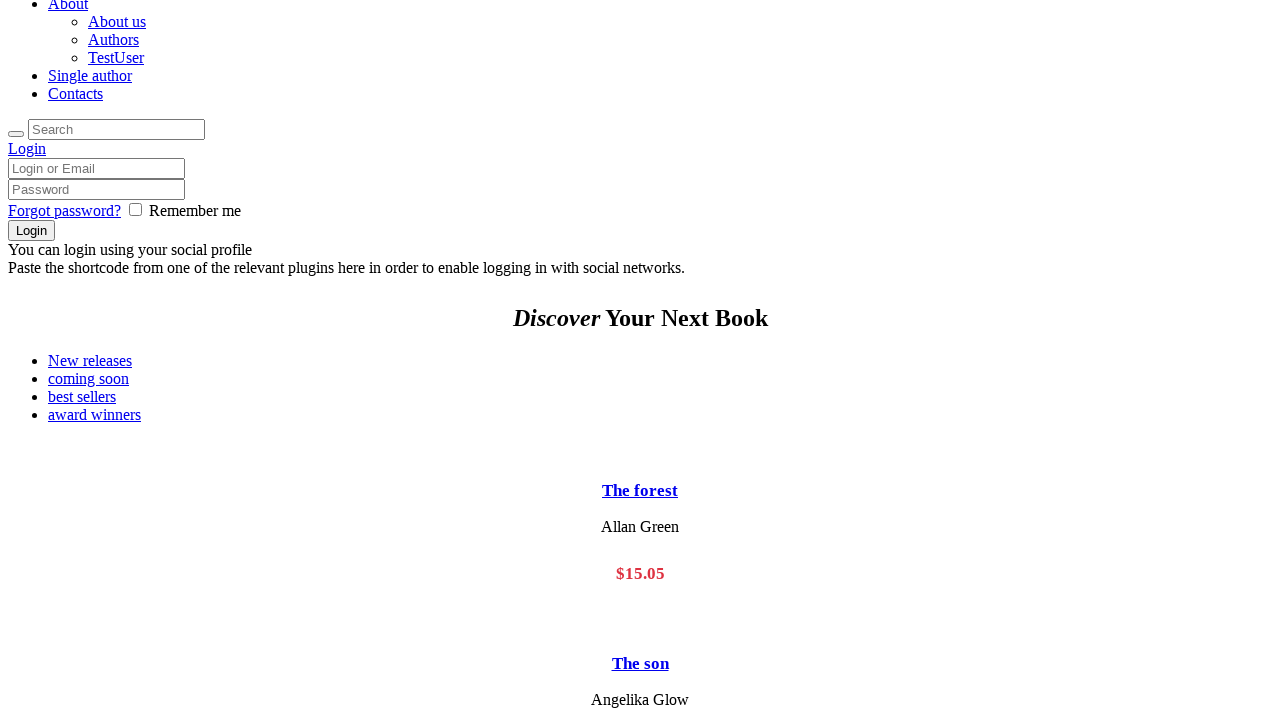

Waited for tab content to load
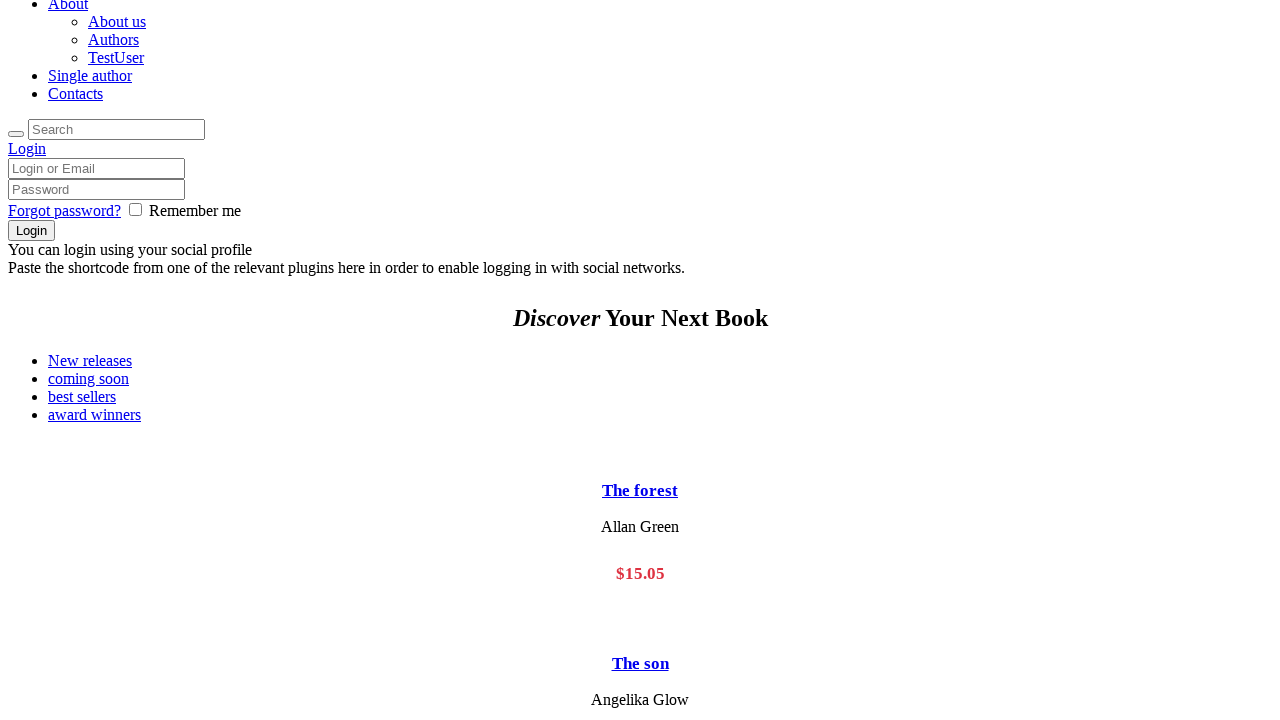

Located 'The Forest' book element in category tab 2
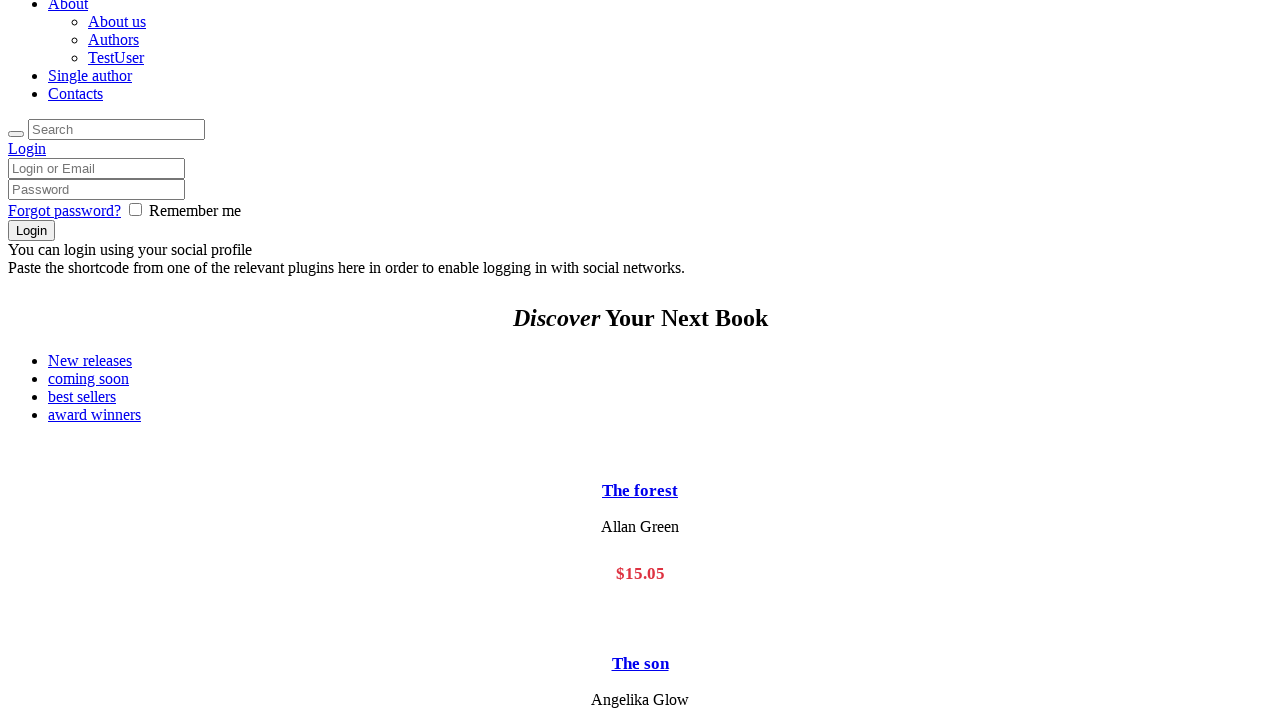

'The Forest' book is visible in the current tab
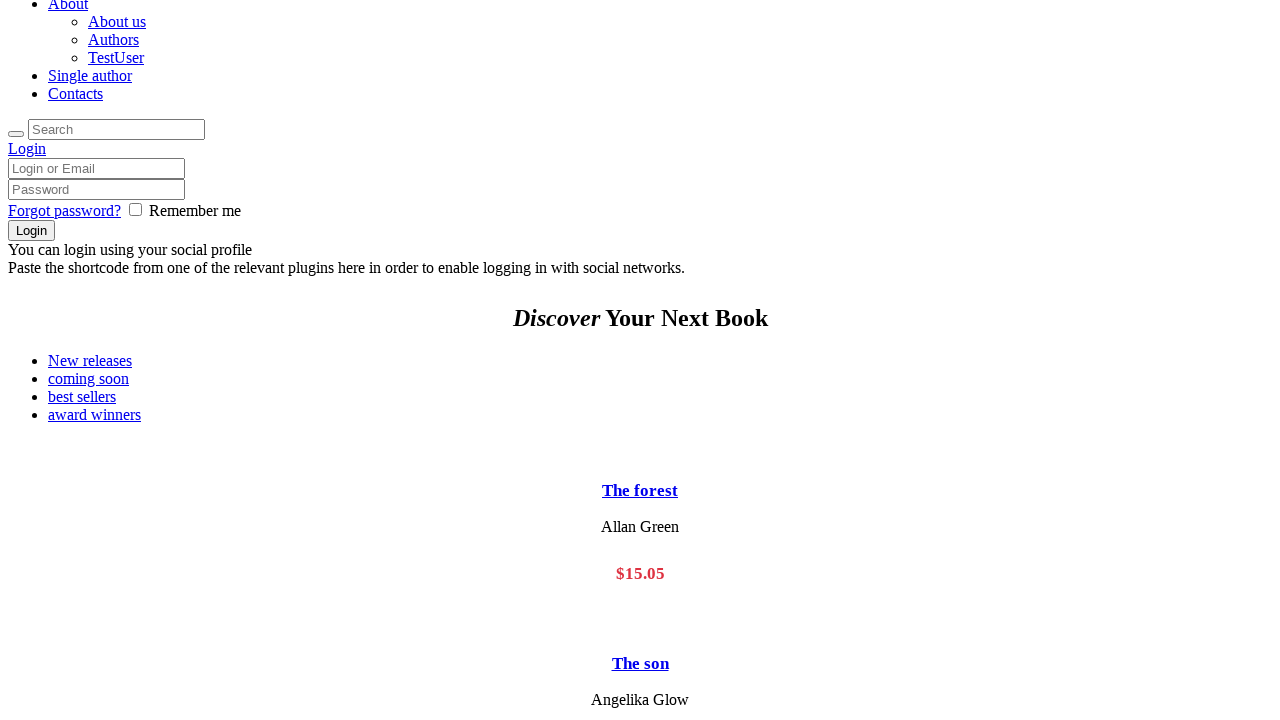

Retrieved tab text: 'coming soon'
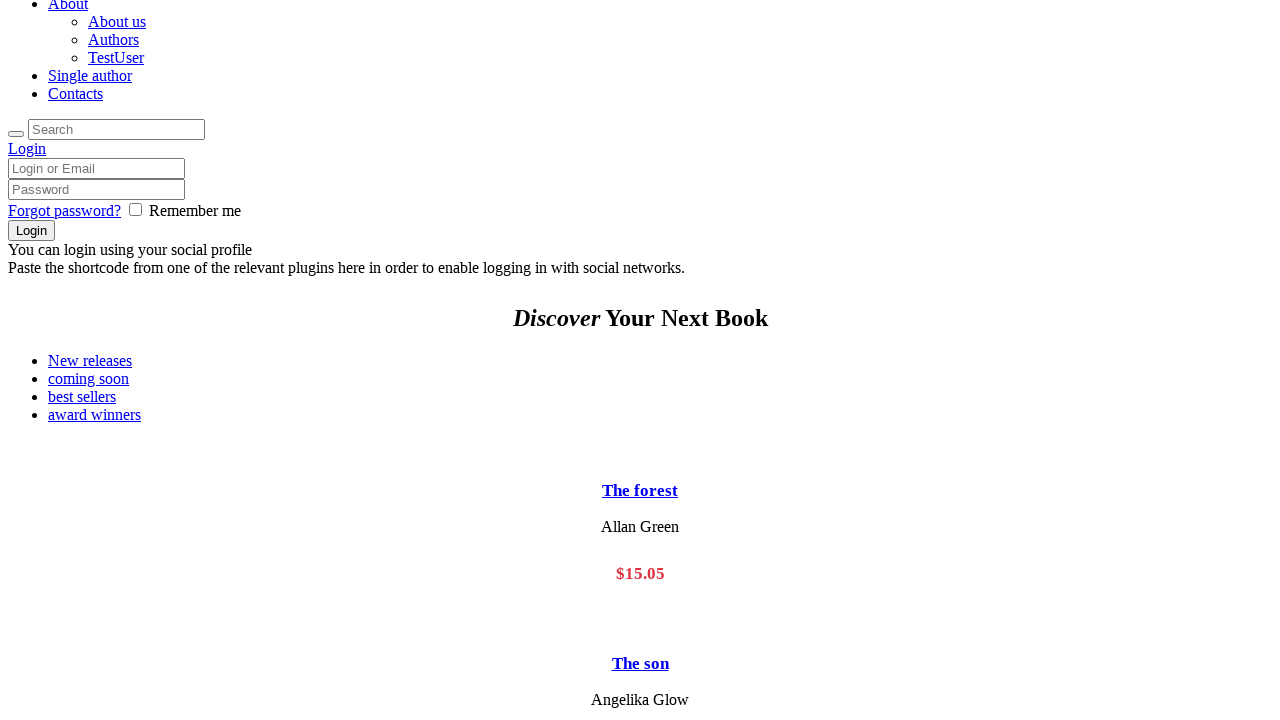

Clicked on category tab 3 at (660, 396) on li[class*='sc_tabs_title'] >> nth=2
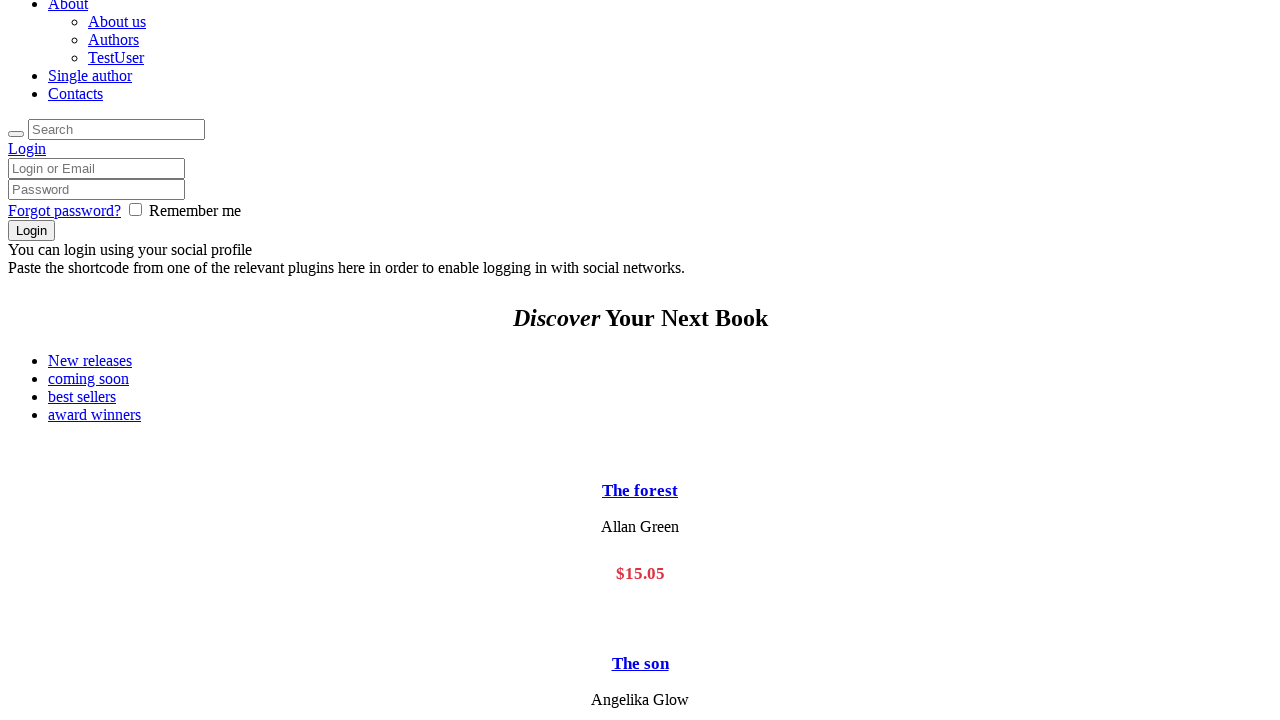

Waited for tab content to load
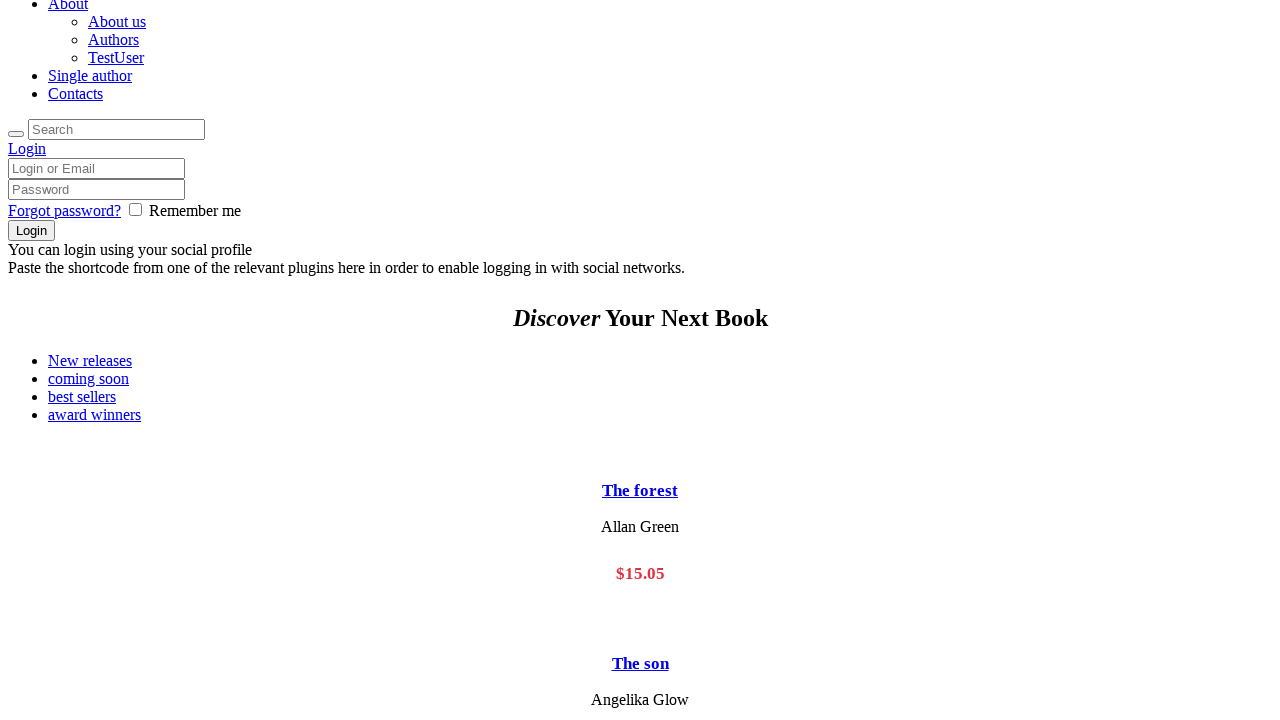

Located 'The Forest' book element in category tab 3
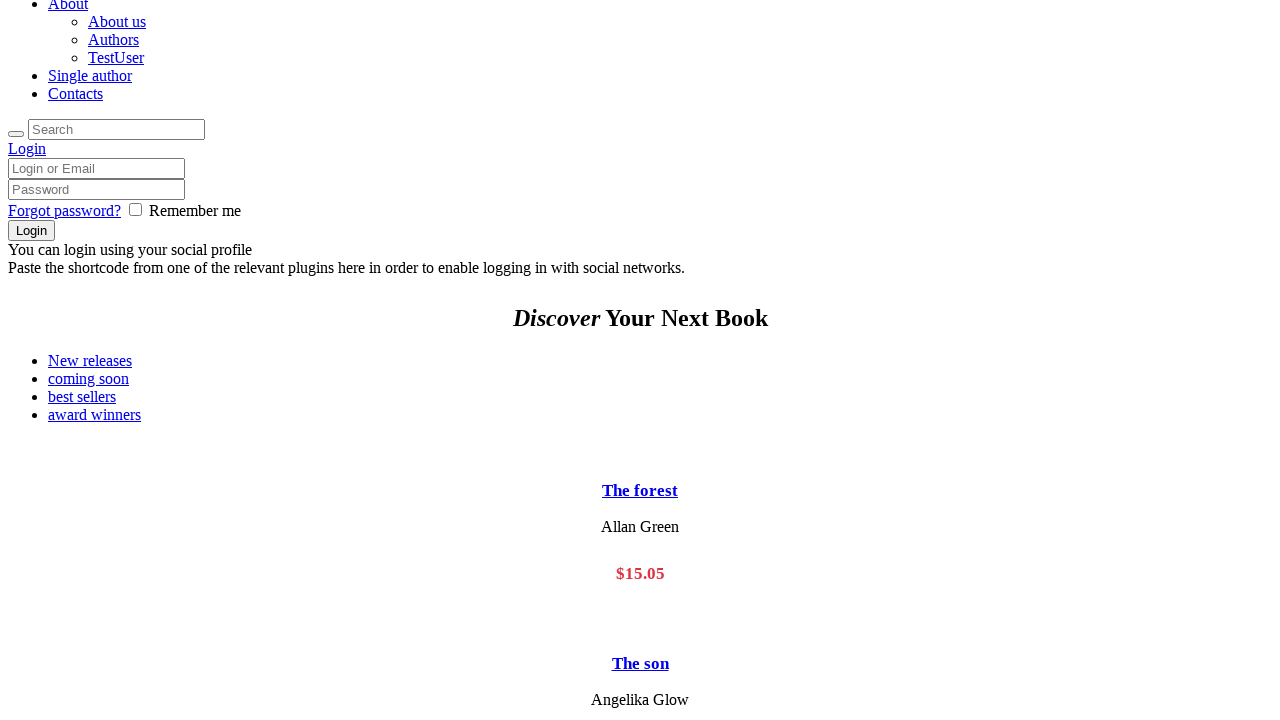

'The Forest' book is visible in the current tab
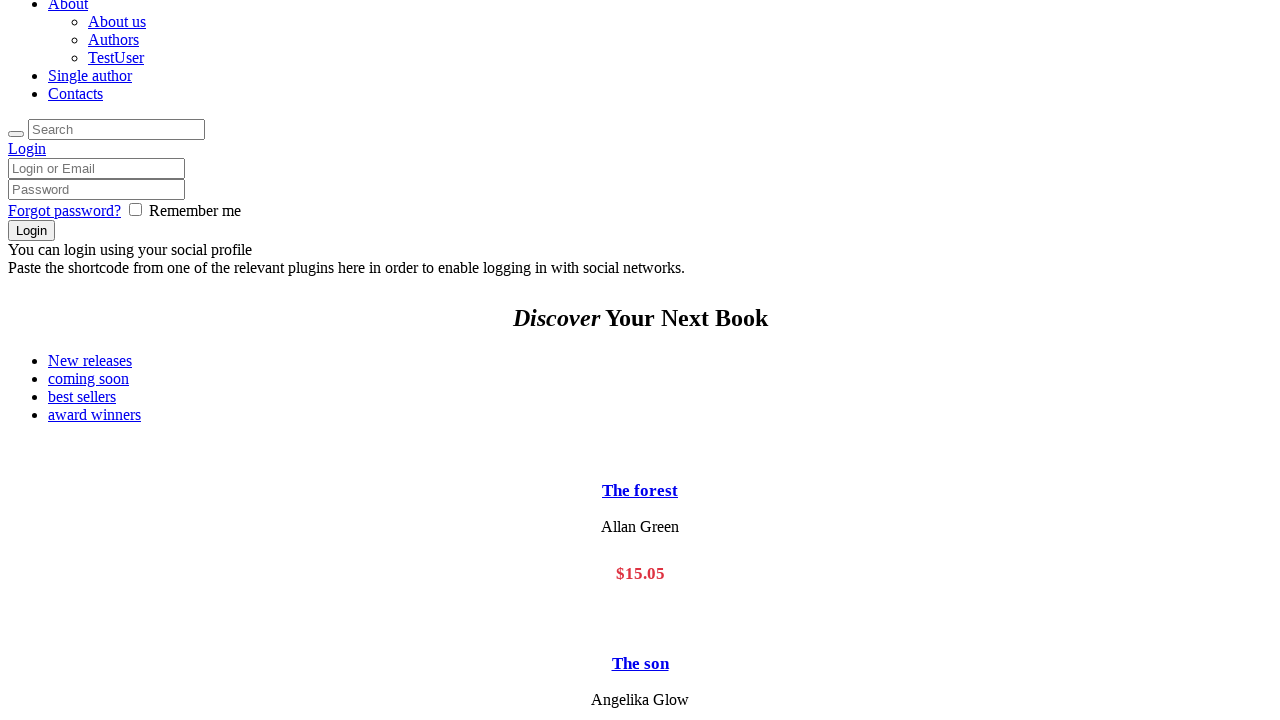

Retrieved tab text: 'best sellers'
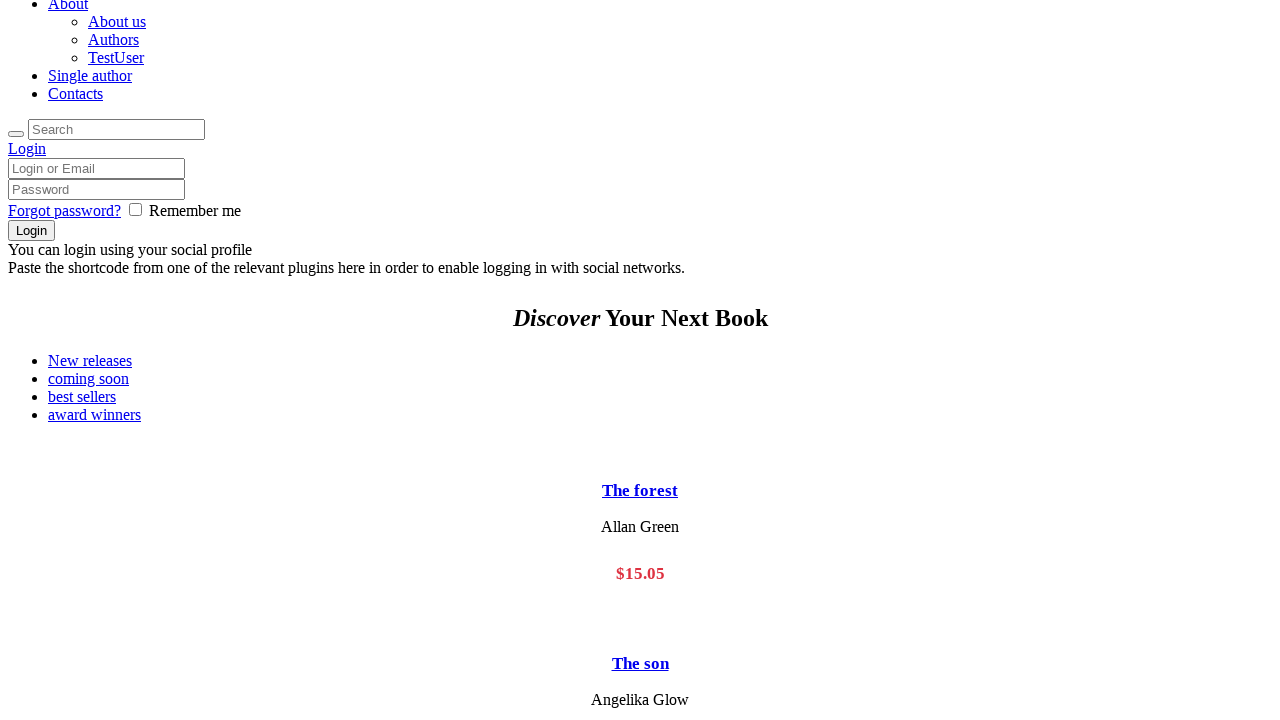

Clicked on category tab 4 at (660, 414) on li[class*='sc_tabs_title'] >> nth=3
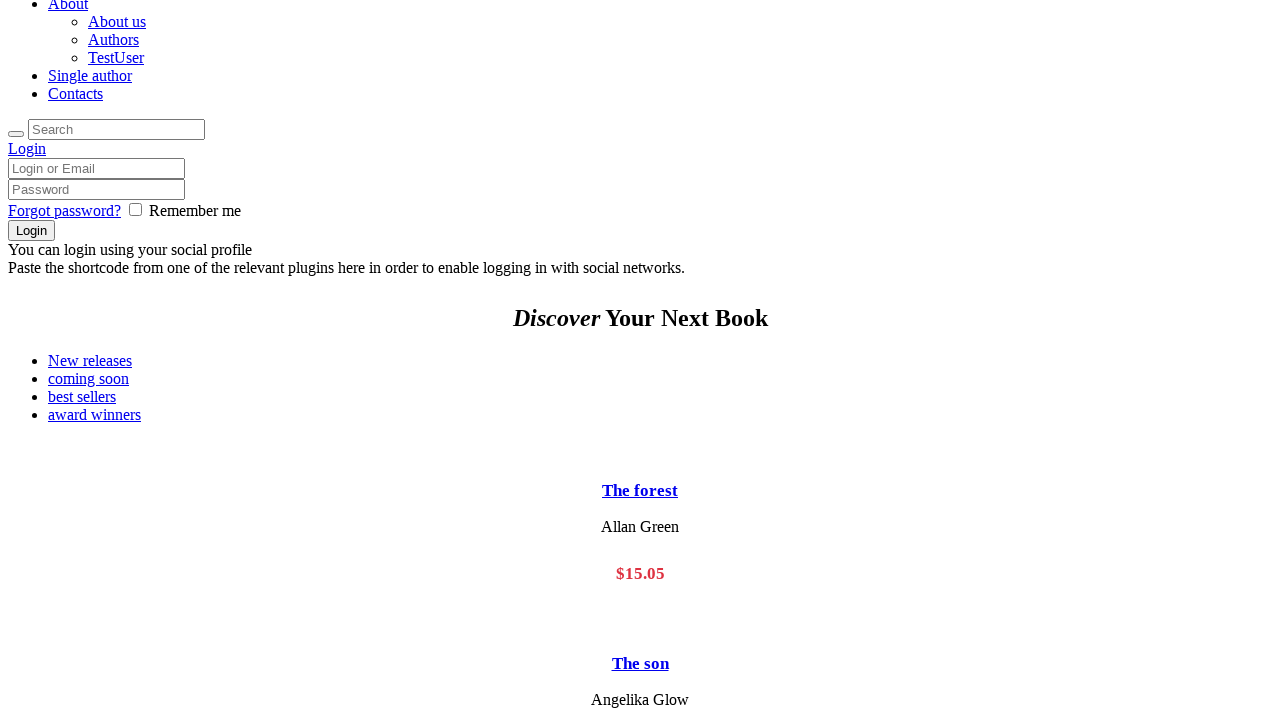

Waited for tab content to load
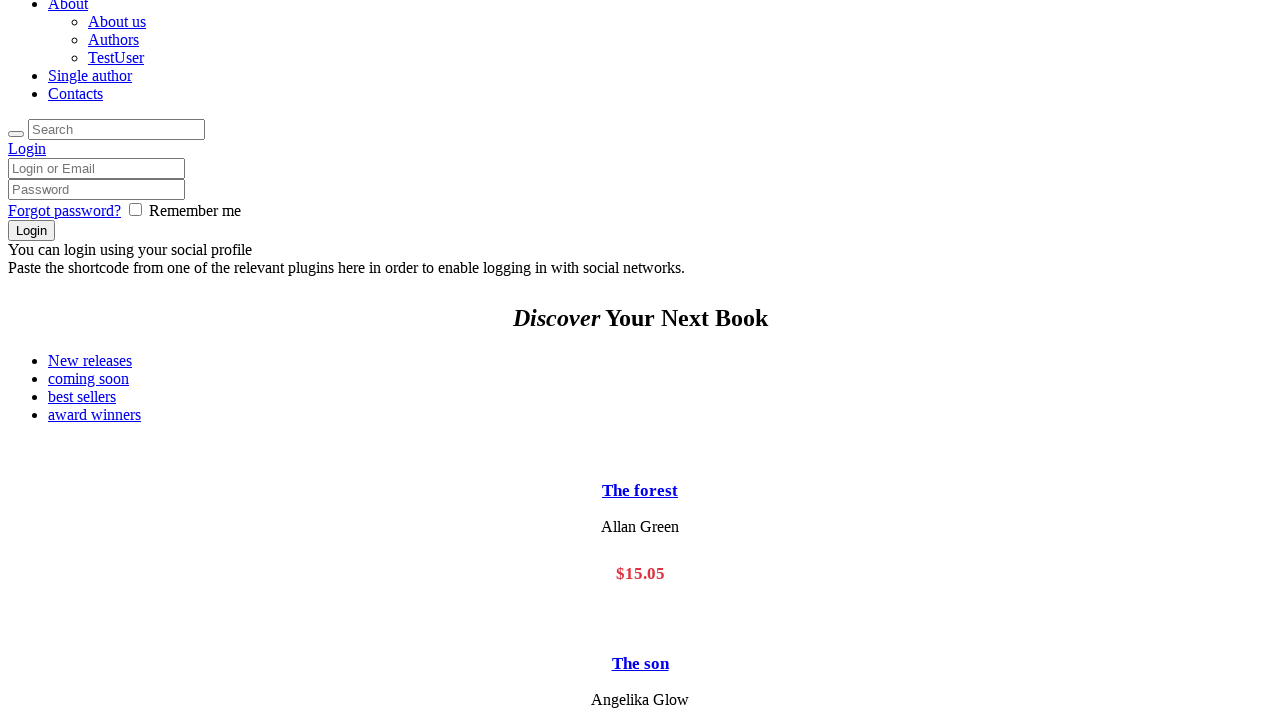

Located 'The Forest' book element in category tab 4
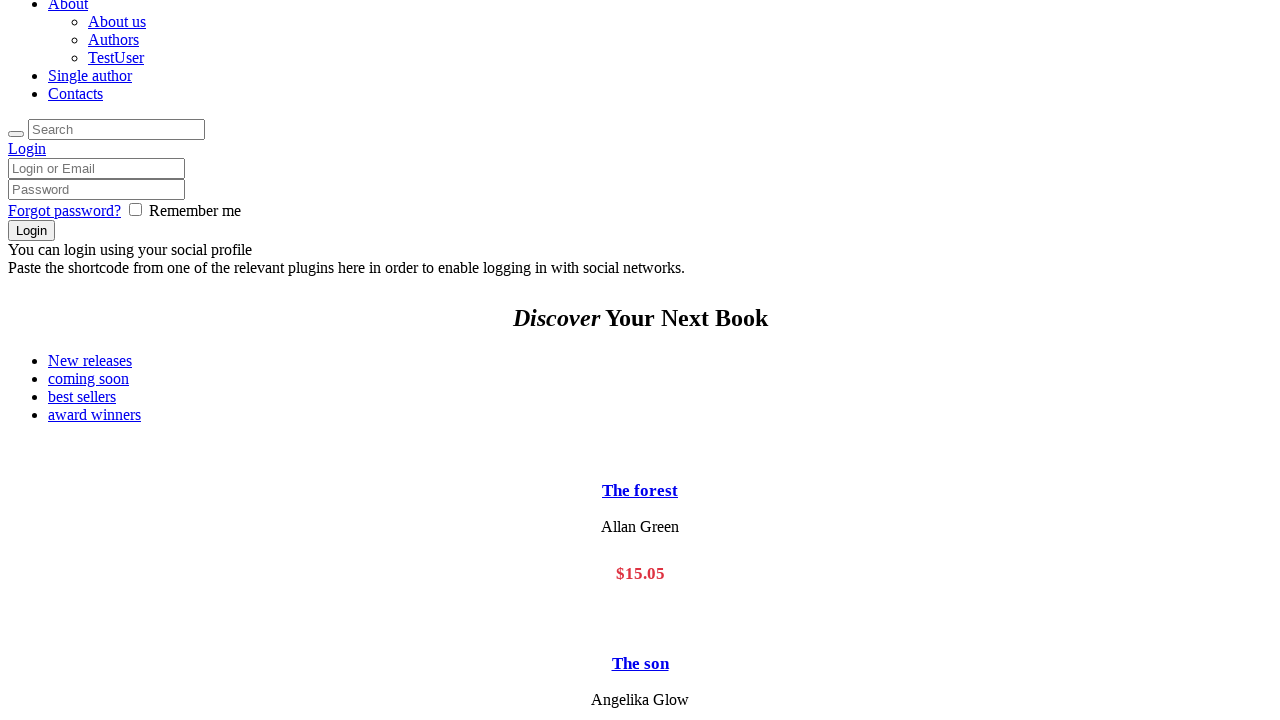

'The Forest' book is visible in the current tab
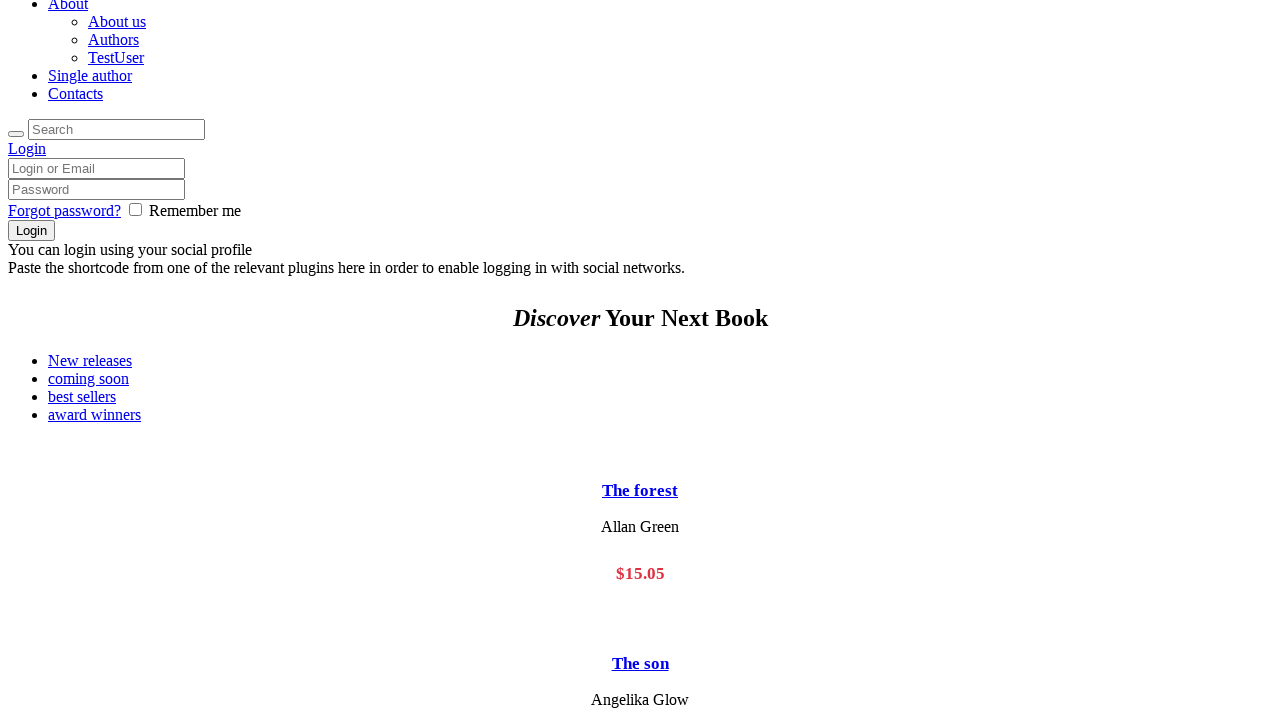

Retrieved tab text: 'award winners'
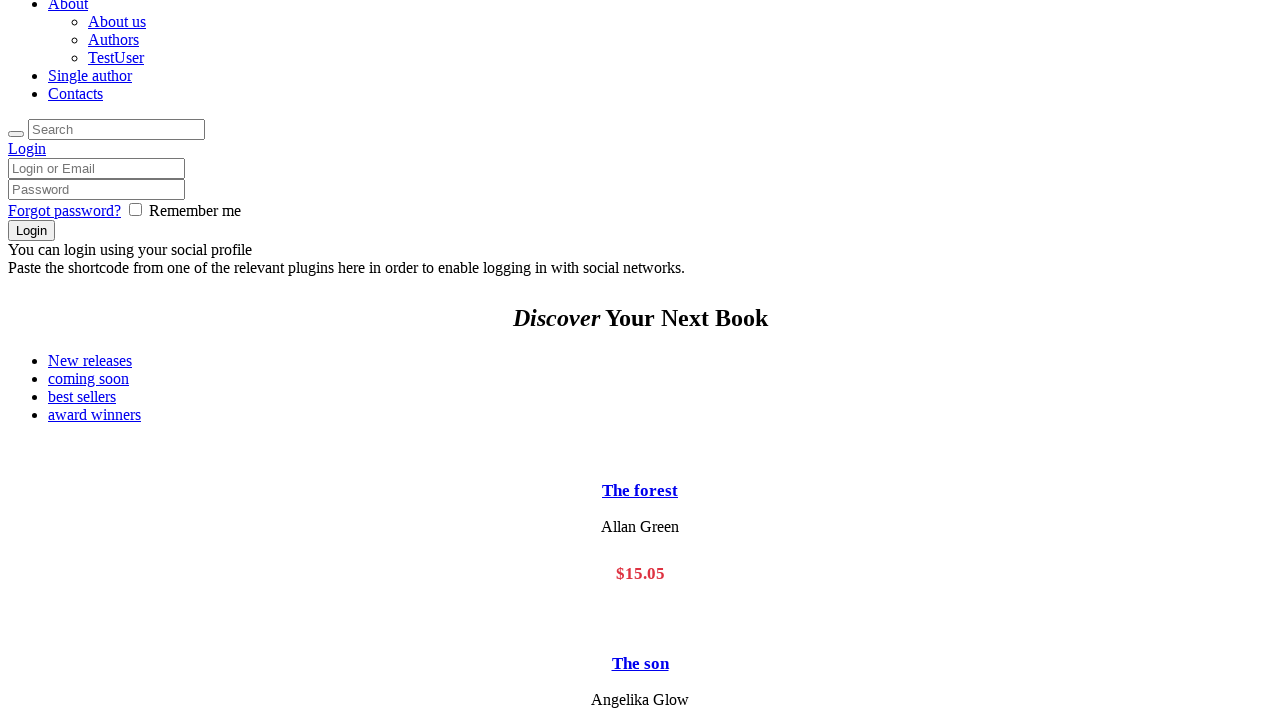

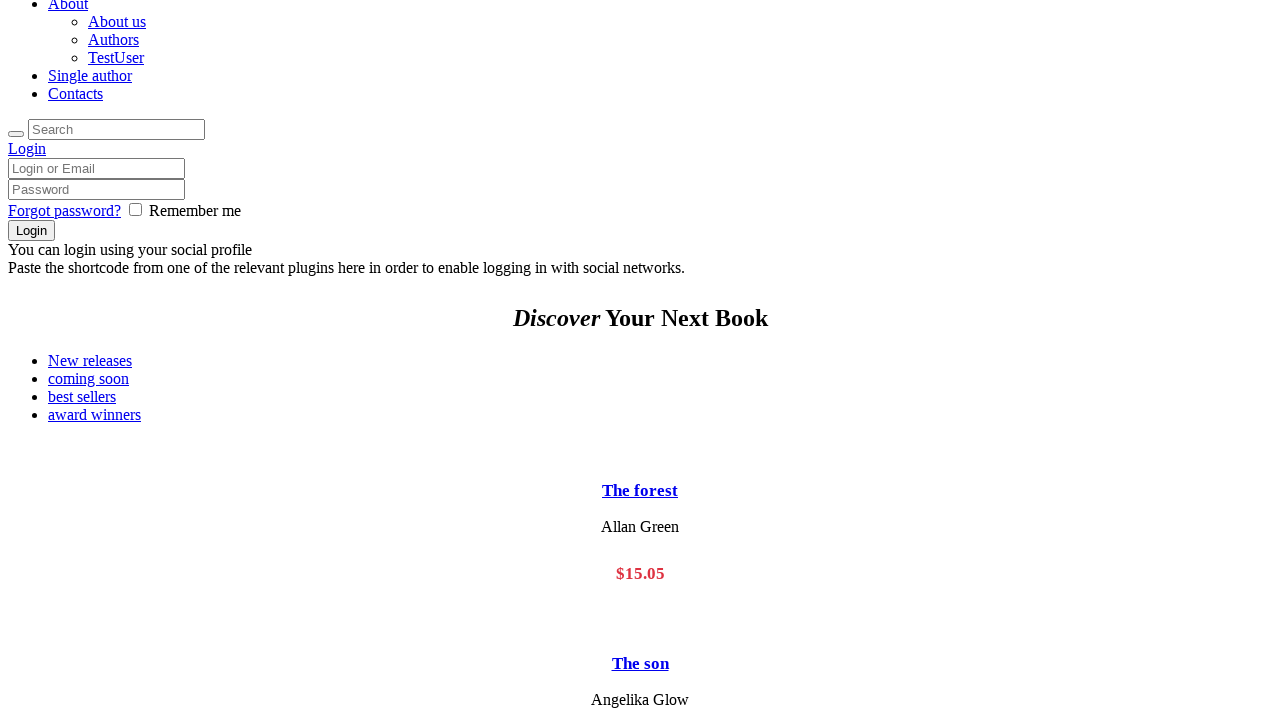